Tests web table sorting functionality by clicking on the product column header to sort it alphabetically and verifying the sorting works correctly

Starting URL: https://rahulshettyacademy.com/seleniumPractise/#/offers

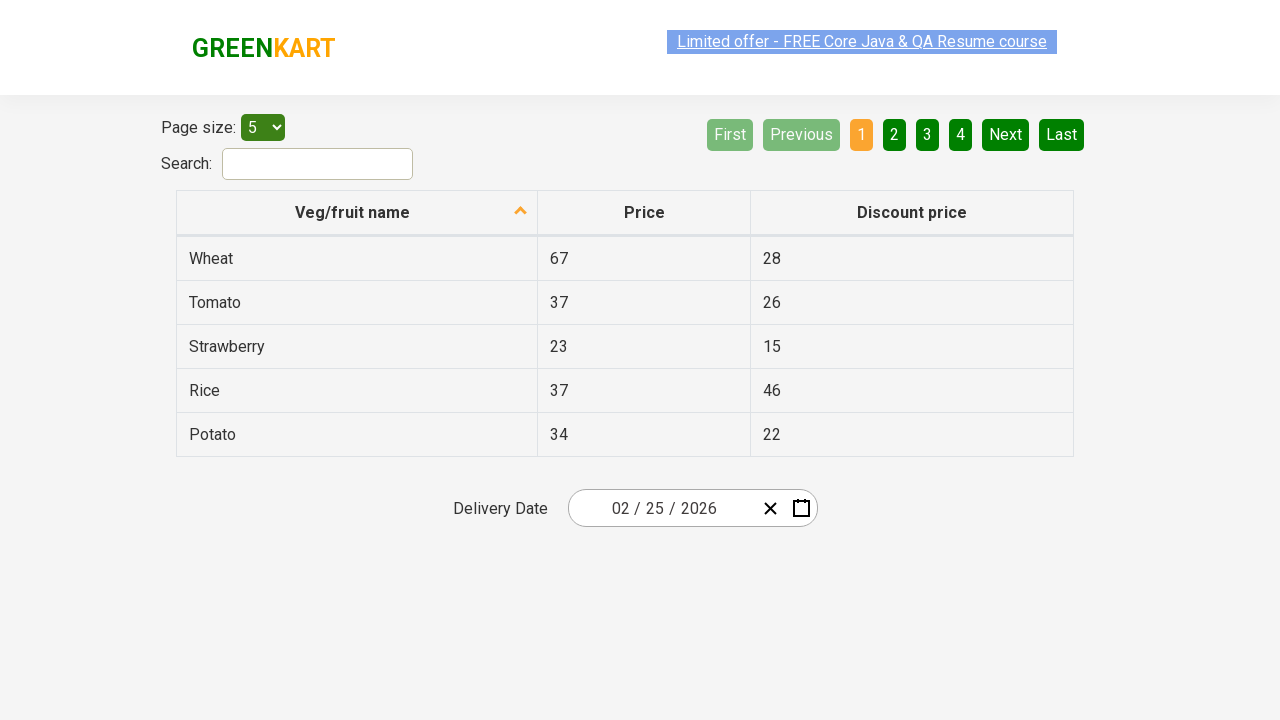

Clicked on product column header to sort alphabetically at (357, 213) on xpath=//tr/th[1]
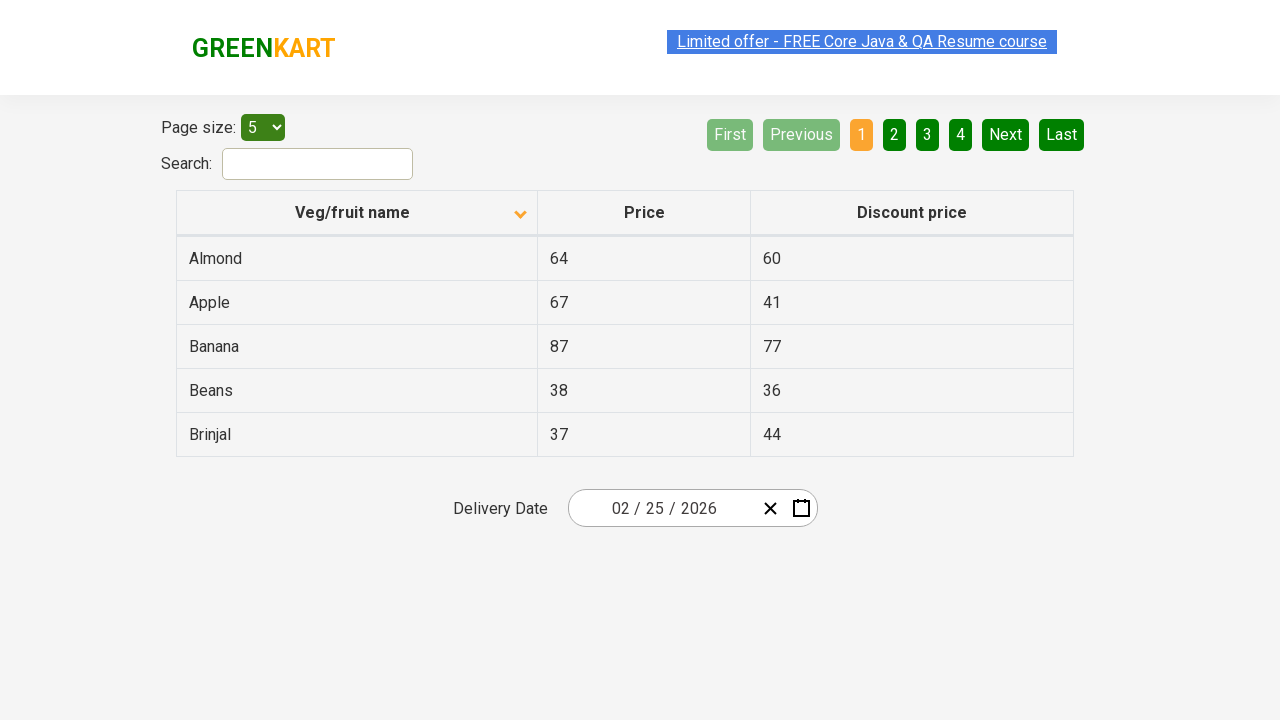

Table sorted and product cells loaded
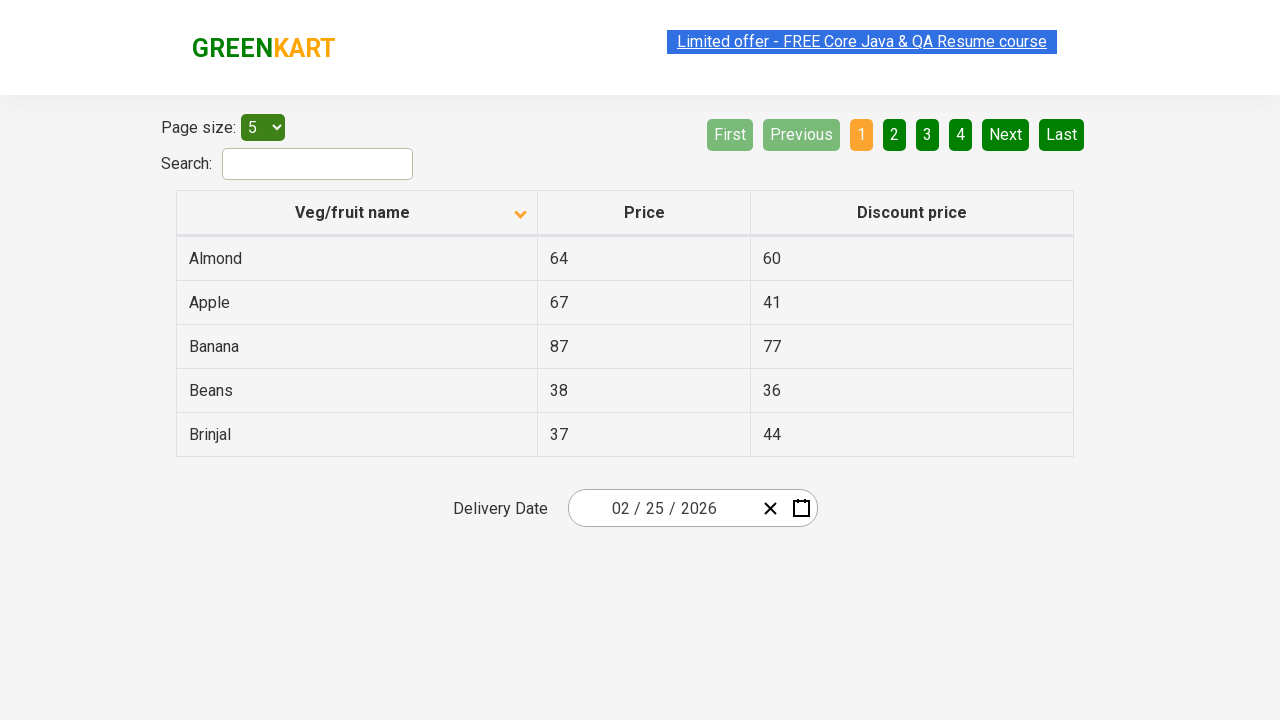

Retrieved all product elements from table body
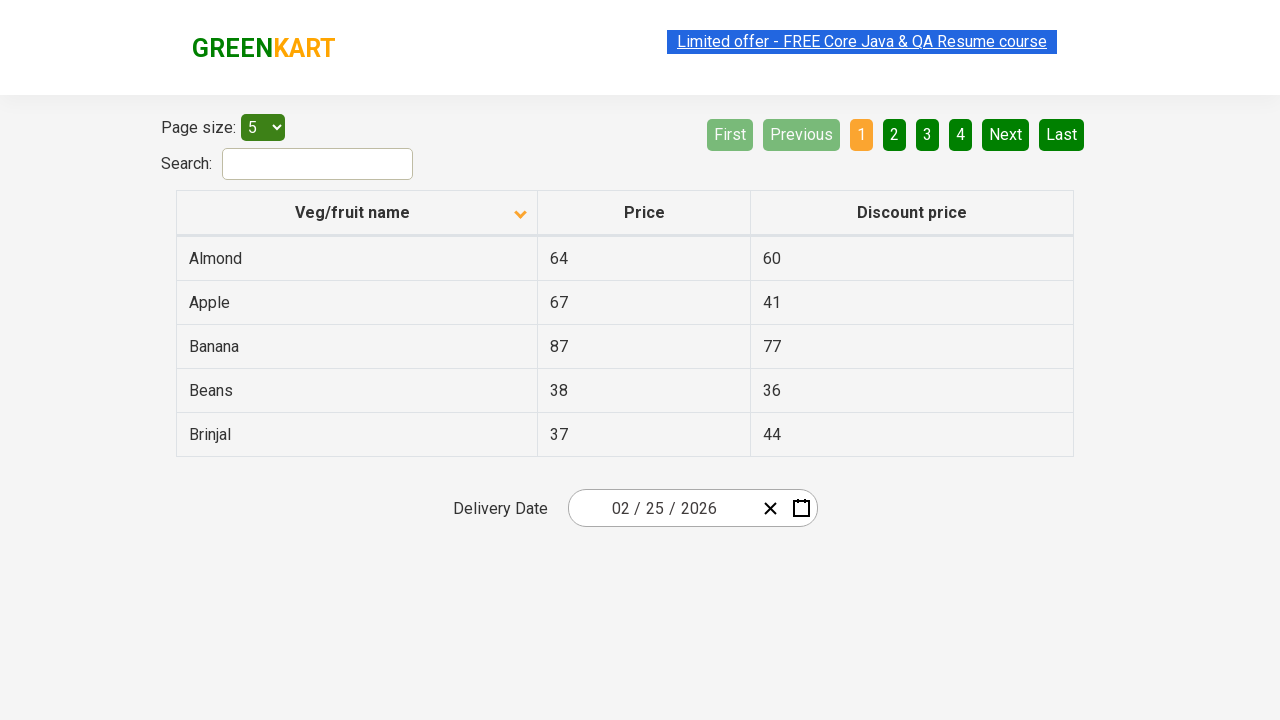

Extracted 5 product names from table
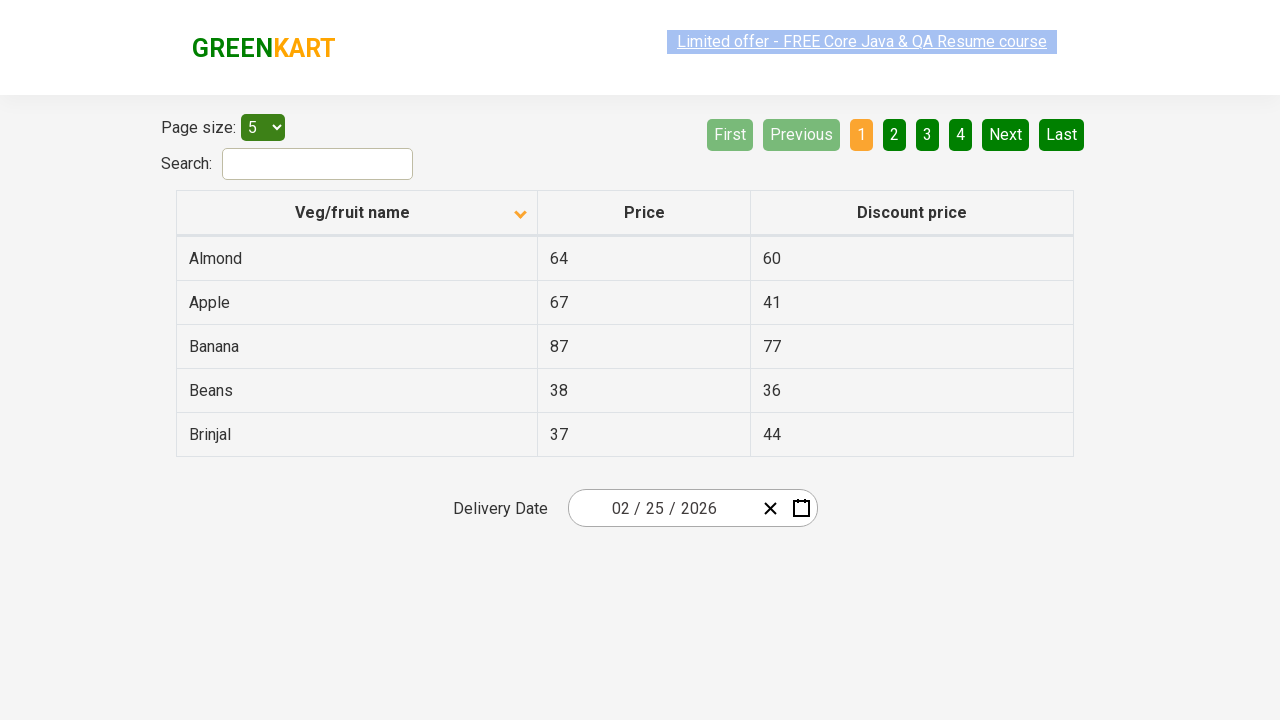

Created alphabetically sorted reference list
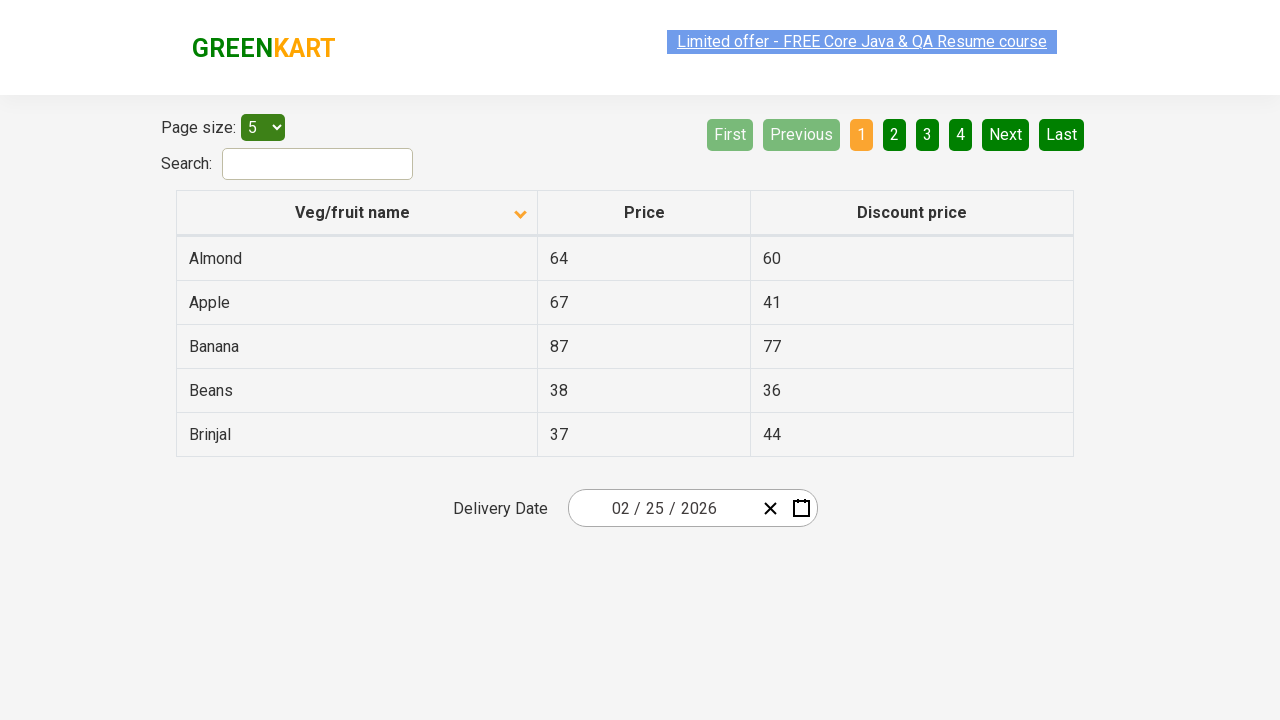

Verified that table products are sorted alphabetically
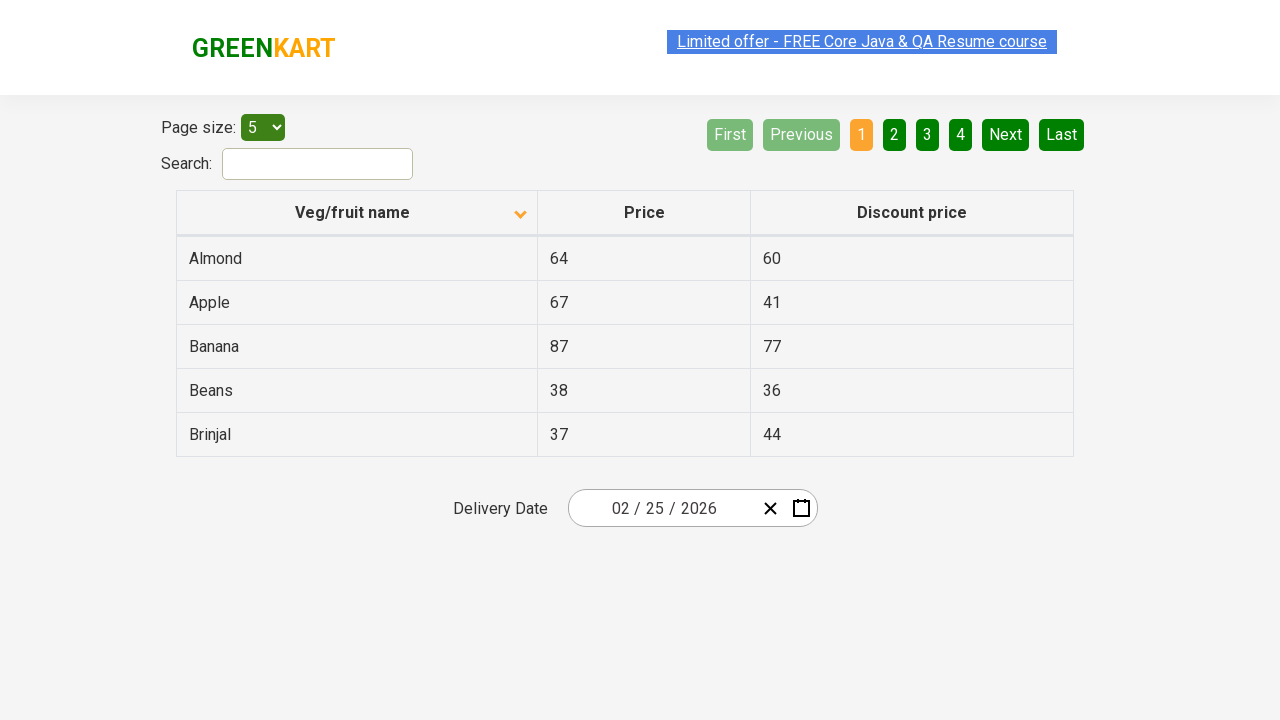

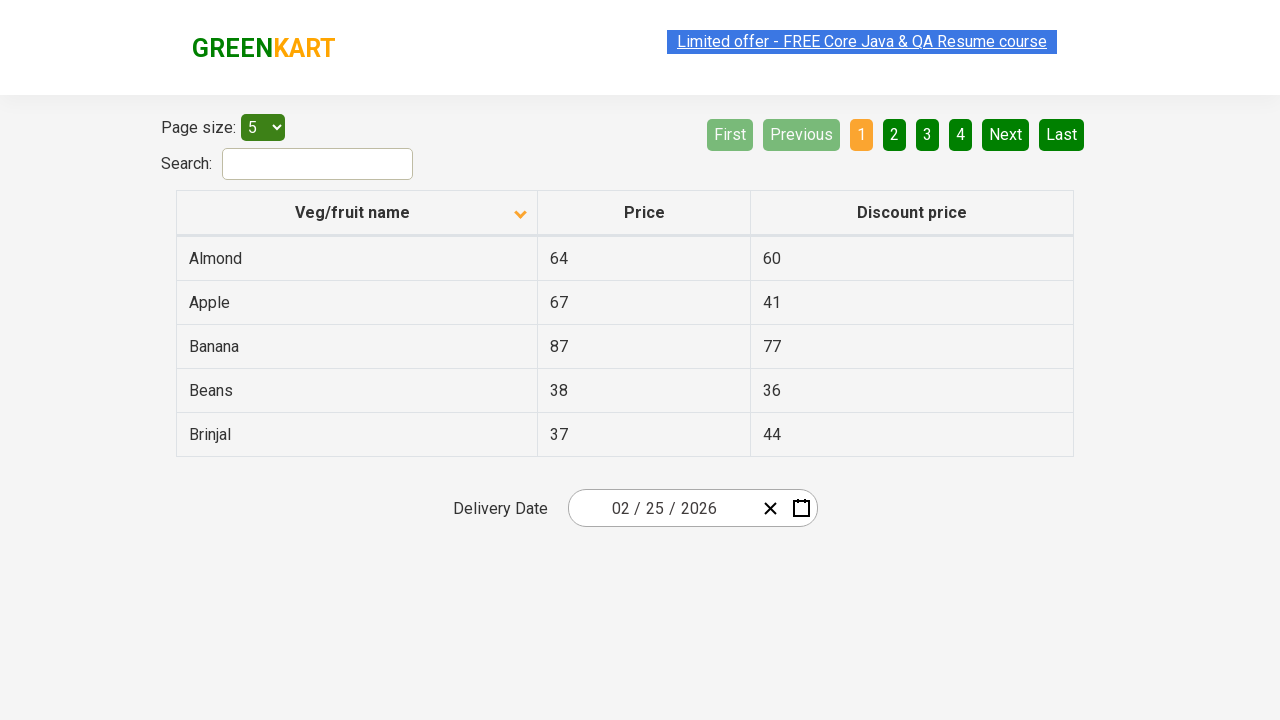